Tests clicking the dynamic home link on the DemoQA links page and verifies the link is displayed

Starting URL: https://demoqa.com/links

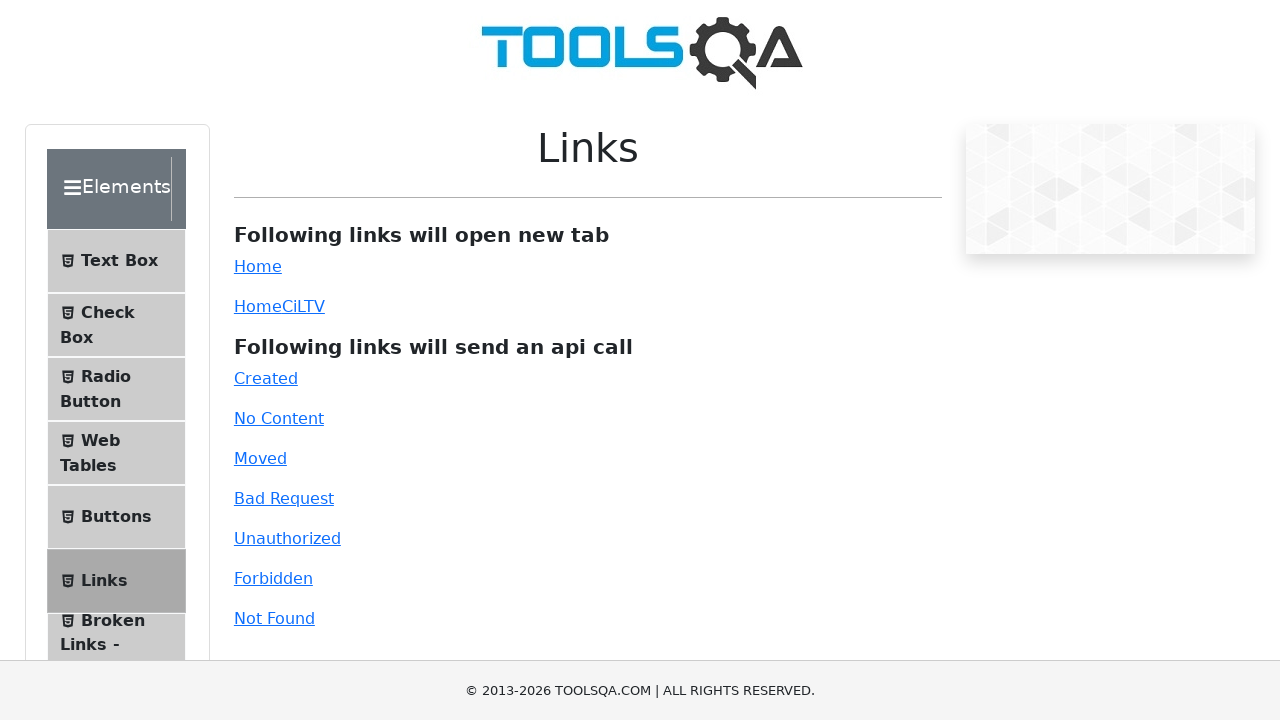

Scrolled down the page by 300px to ensure links are visible
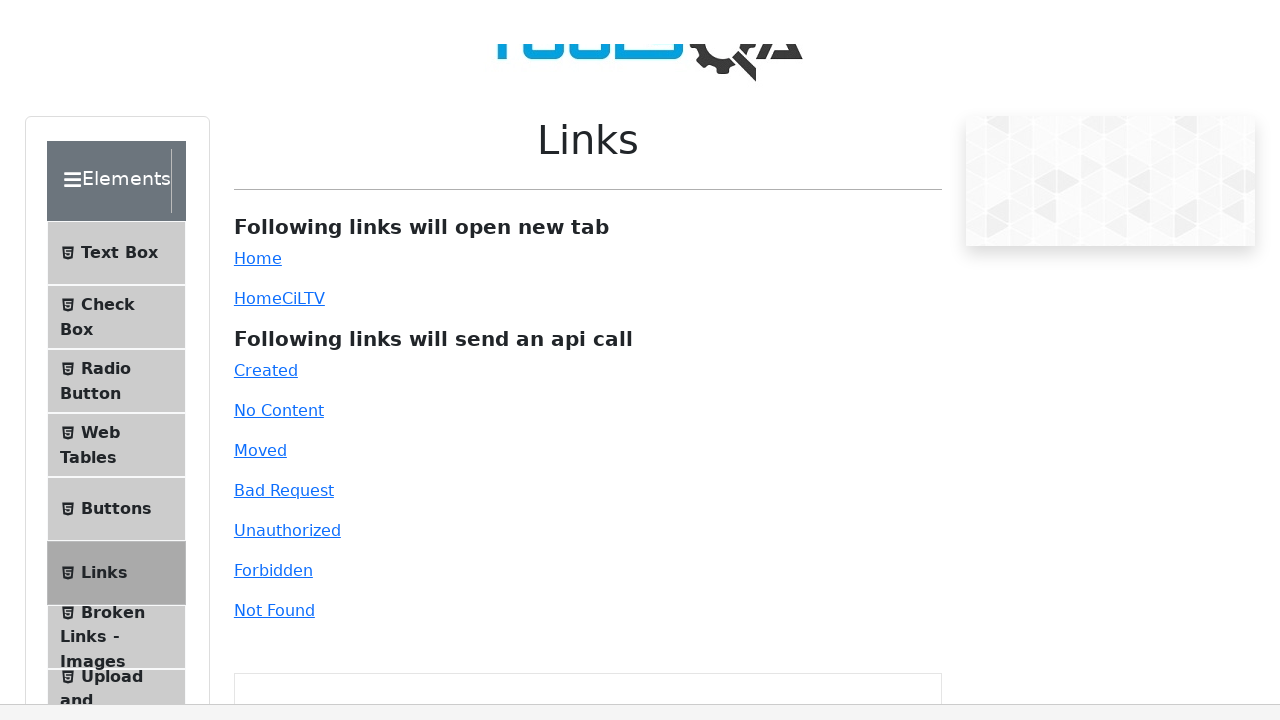

Clicked the dynamic home link at (258, 8) on a#dynamicLink
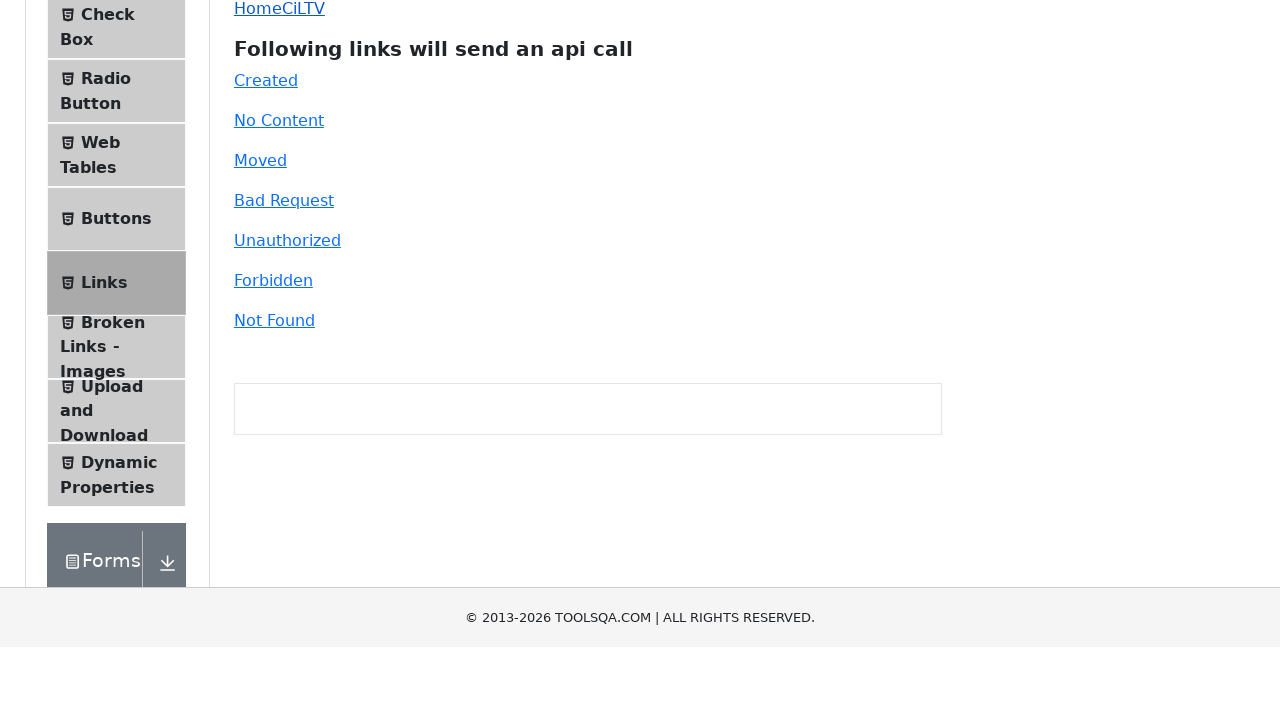

Verified the dynamic home link is displayed and visible
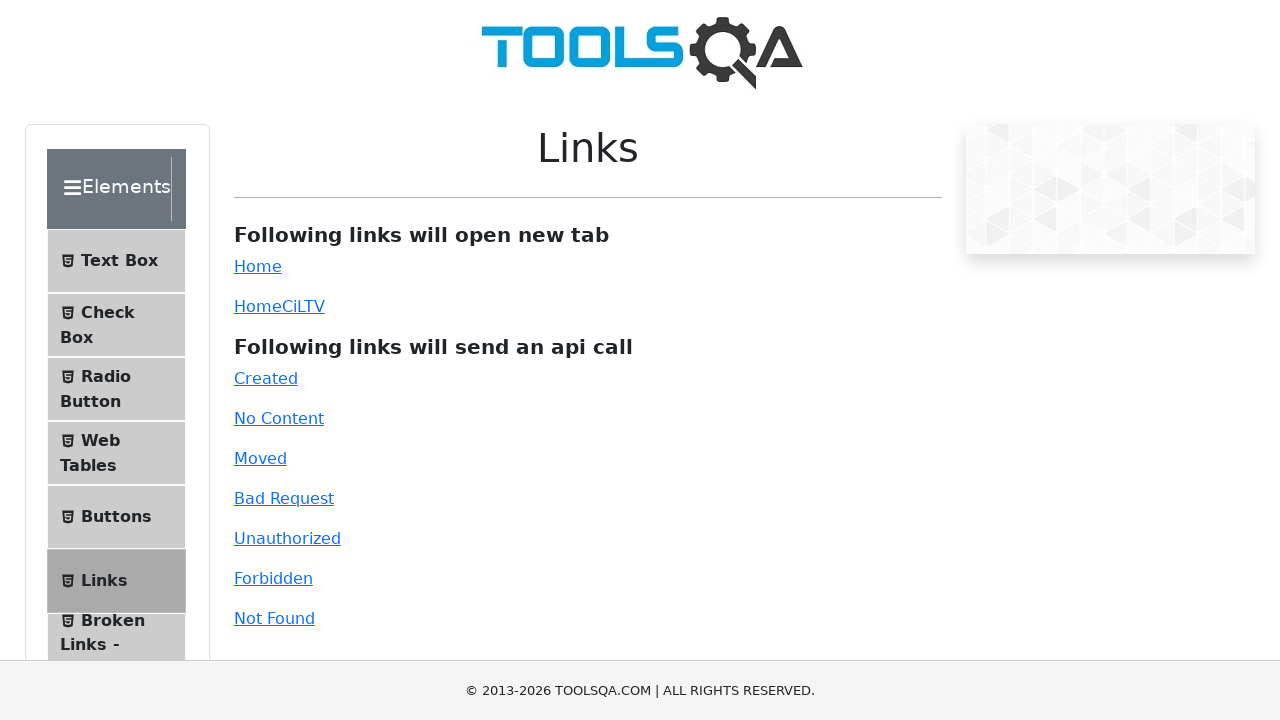

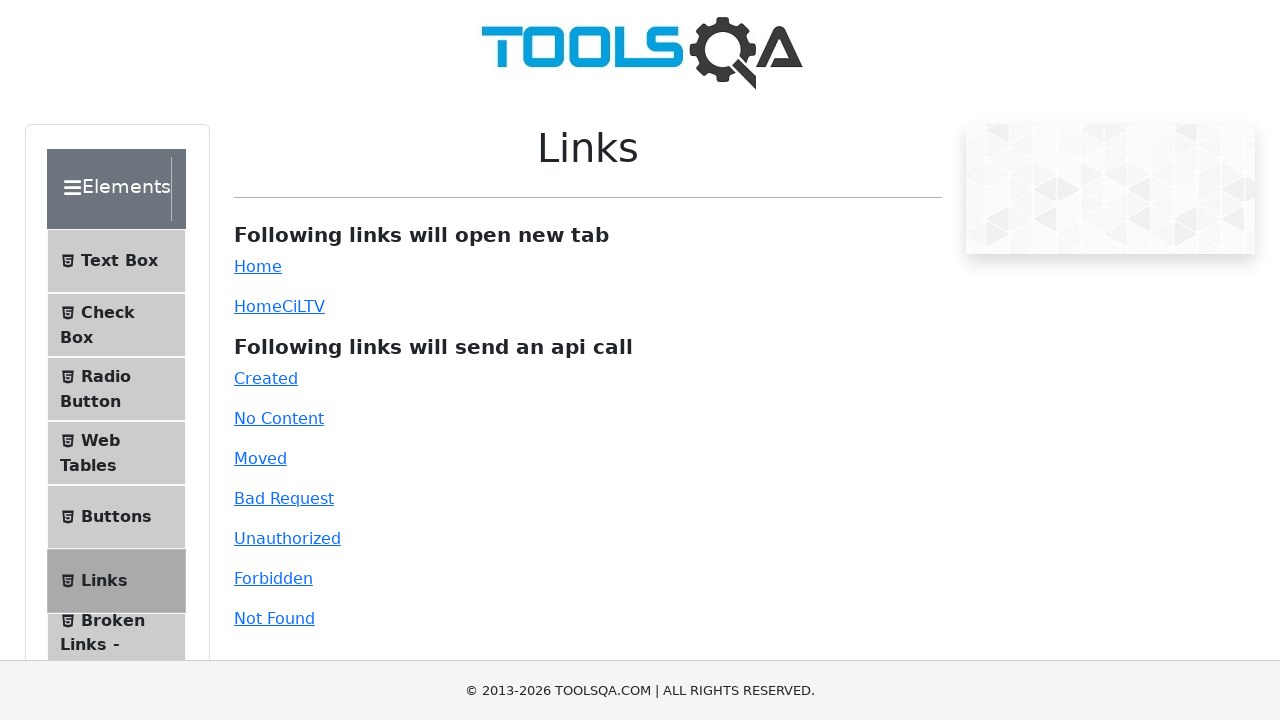